Tests adding a single todo item to the TodoMVC application

Starting URL: https://demo.playwright.dev/todomvc/

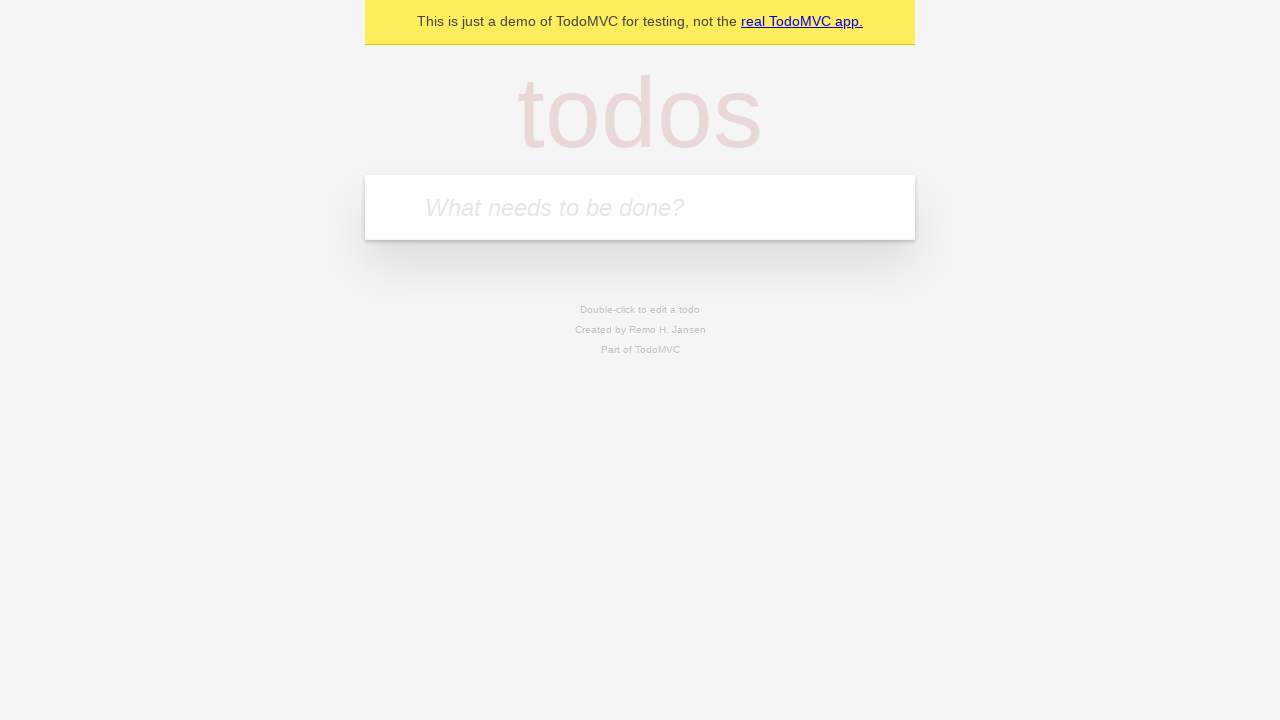

Filled new todo input with 'Screenshot options test' on .new-todo
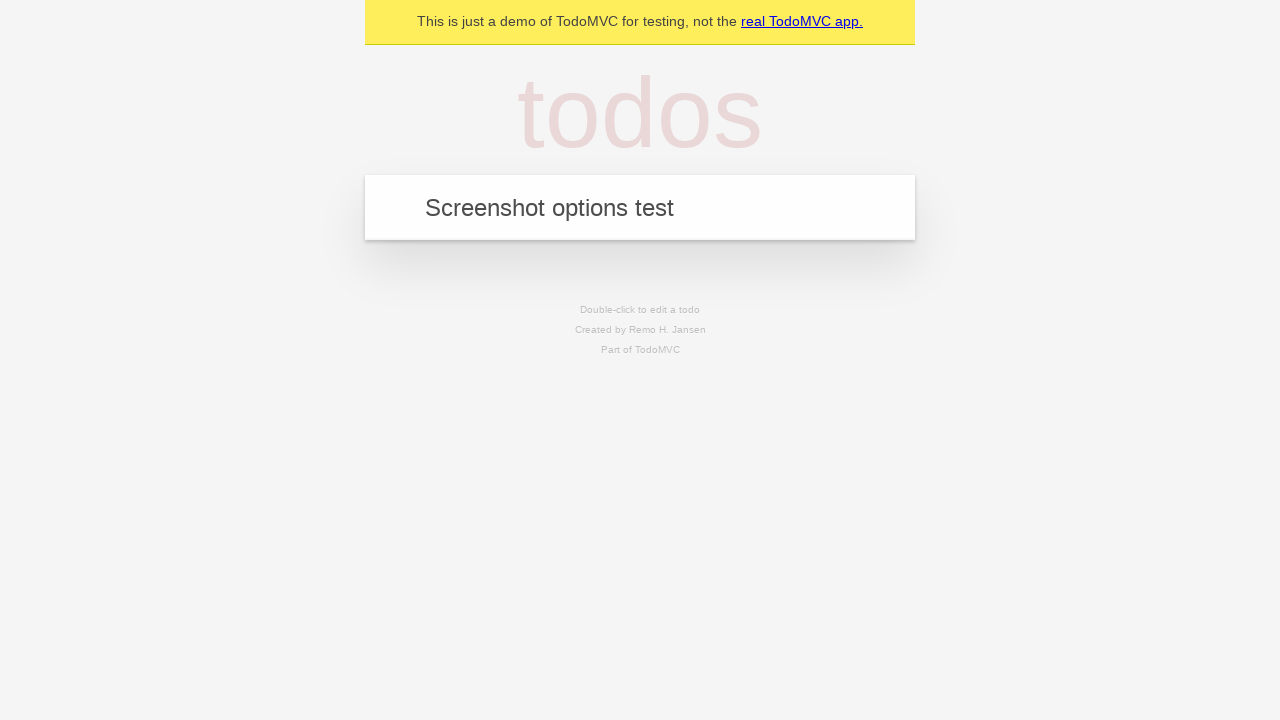

Pressed Enter to submit the new todo item on .new-todo
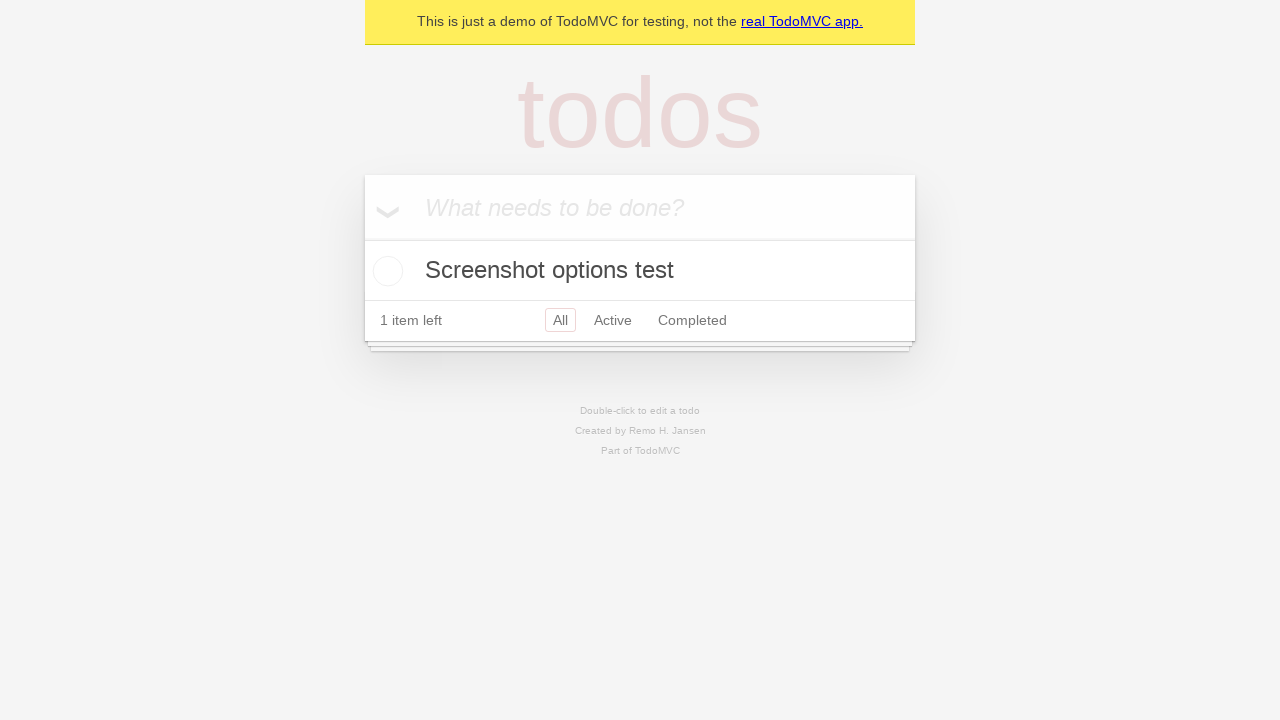

Verified todo item appeared in the list
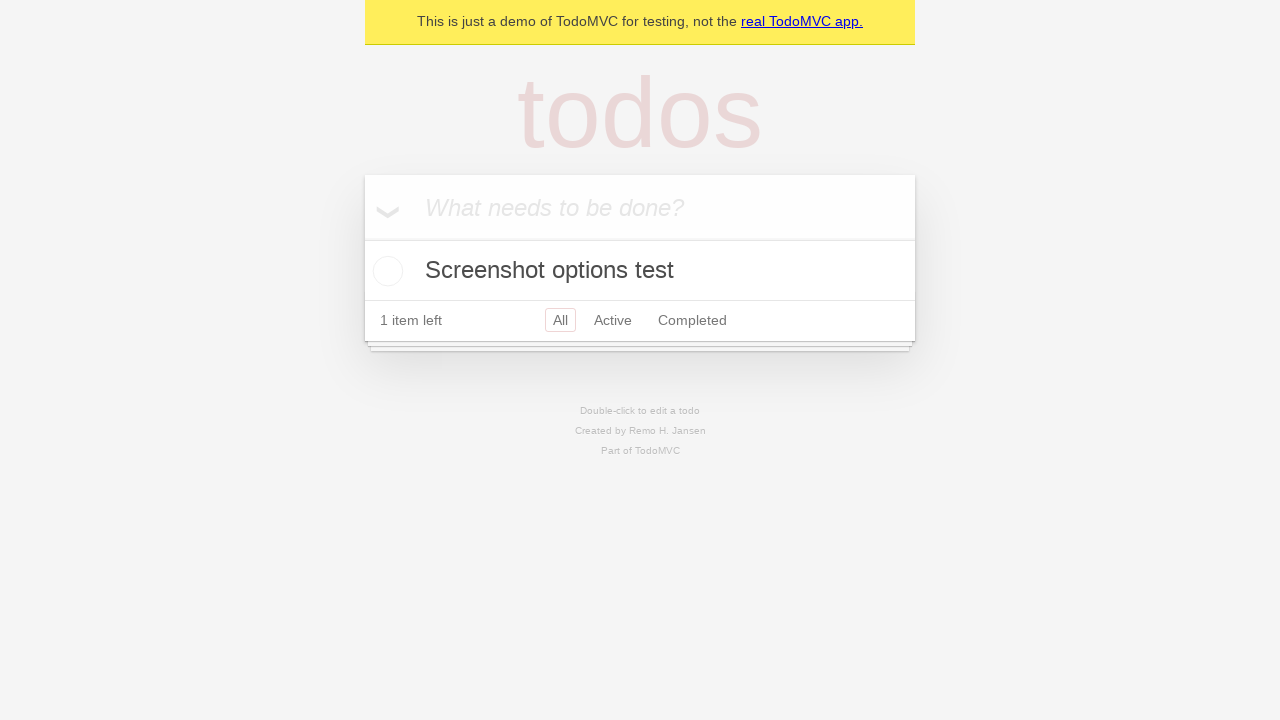

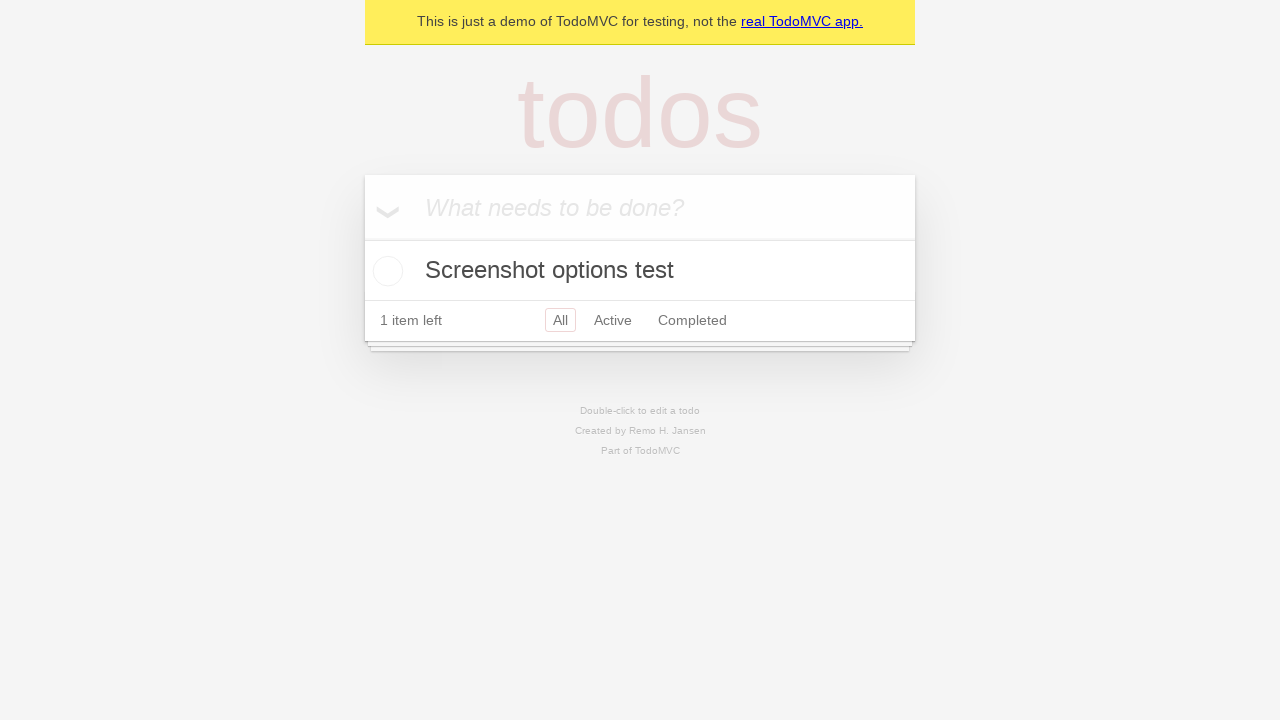